Creates a new paste on Pastebin by filling in code text, selecting Bash syntax highlighting, setting expiration to 10 minutes, adding a title, and submitting the form

Starting URL: https://pastebin.com

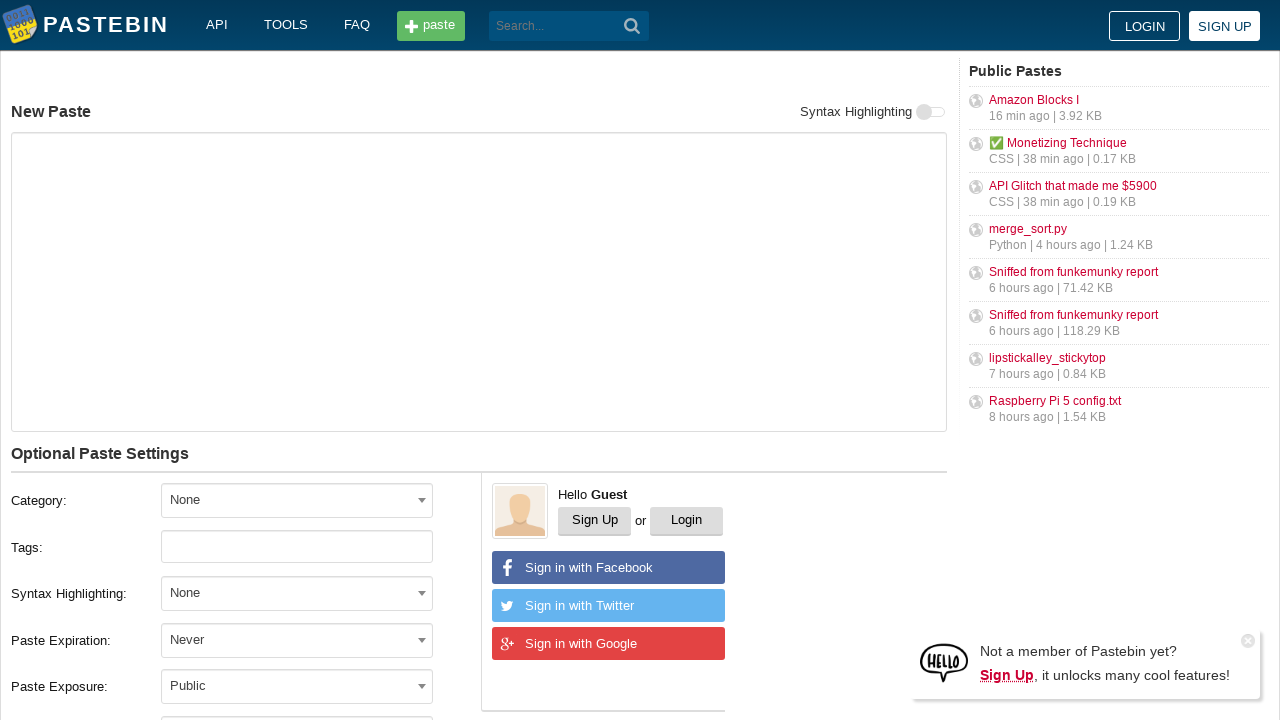

Filled code text area with git commands on #postform-text
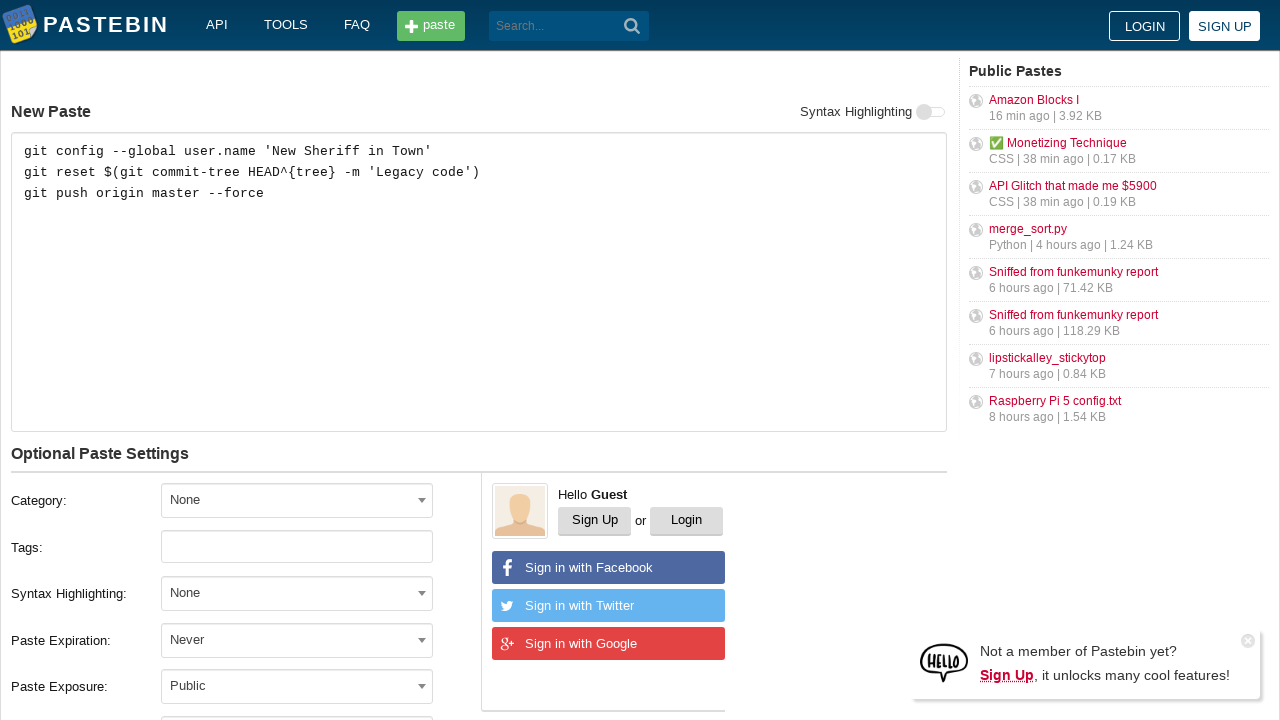

Scrolled to syntax highlighting dropdown
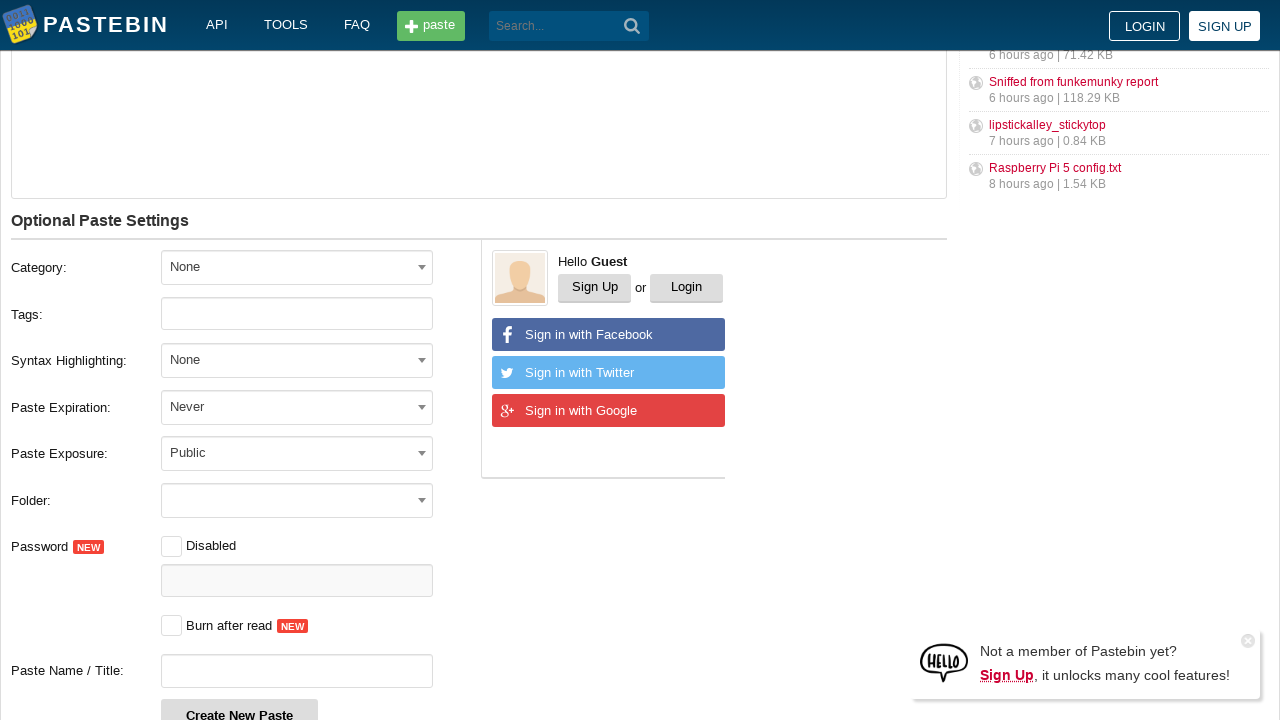

Clicked syntax highlighting dropdown at (297, 360) on #select2-postform-format-container
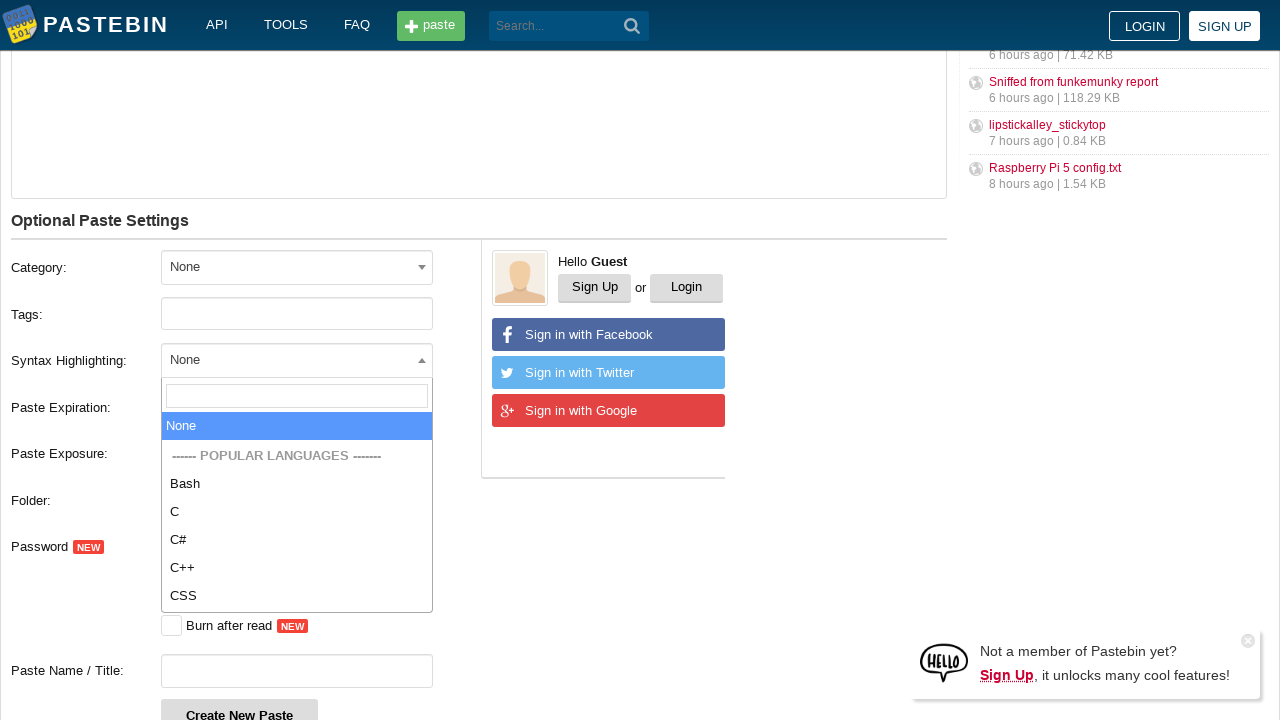

Selected Bash syntax highlighting at (297, 484) on xpath=//ul[contains(@class,'select2-results')]/li[text()='Bash']
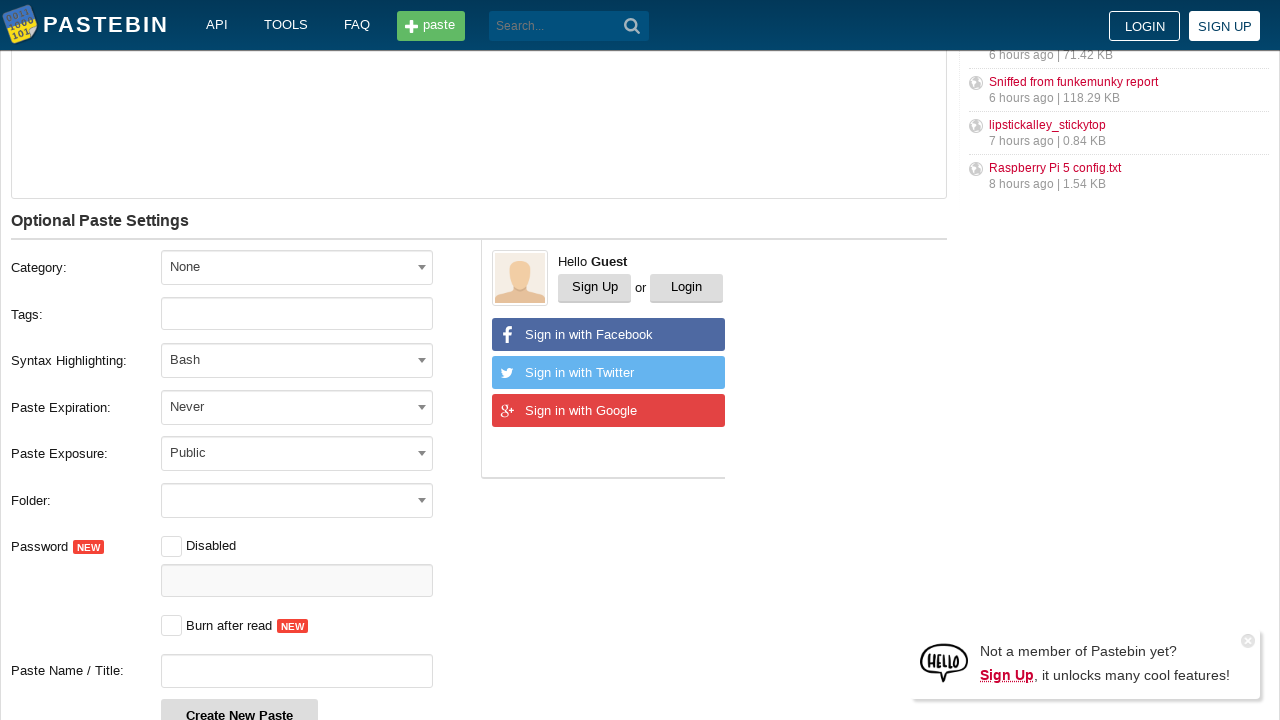

Scrolled to expiration dropdown
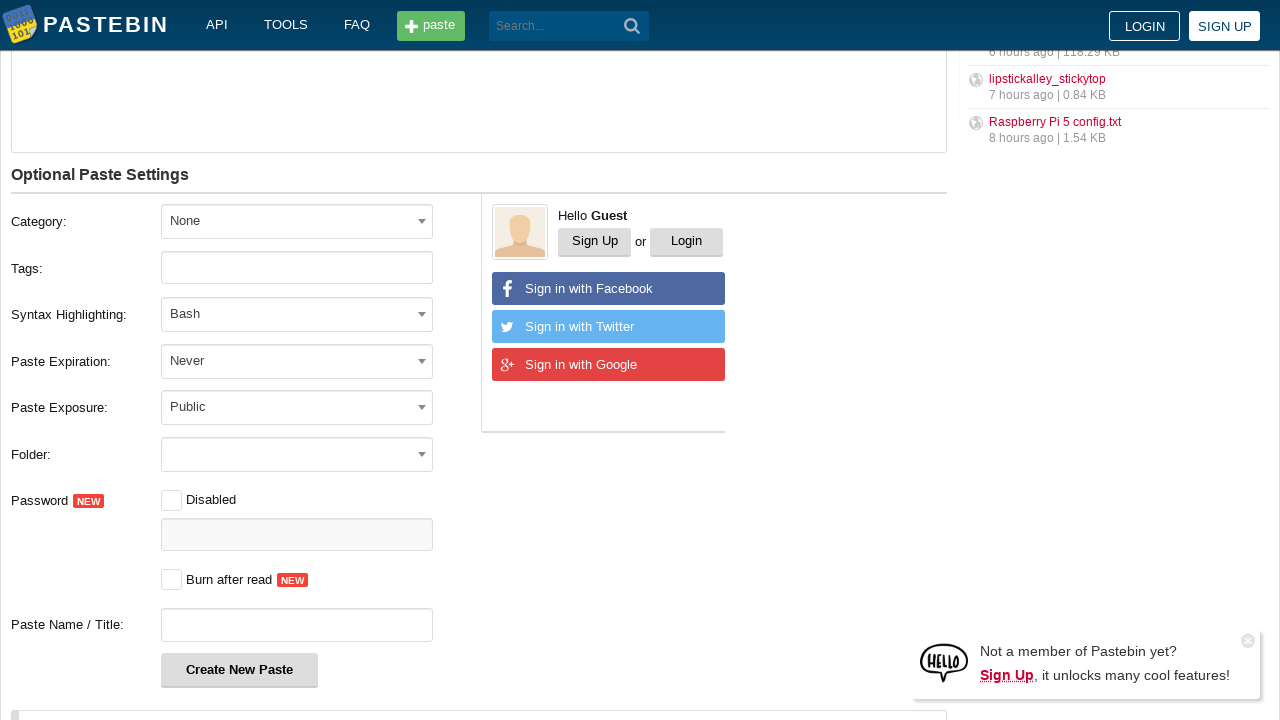

Clicked expiration dropdown at (297, 360) on #select2-postform-expiration-container
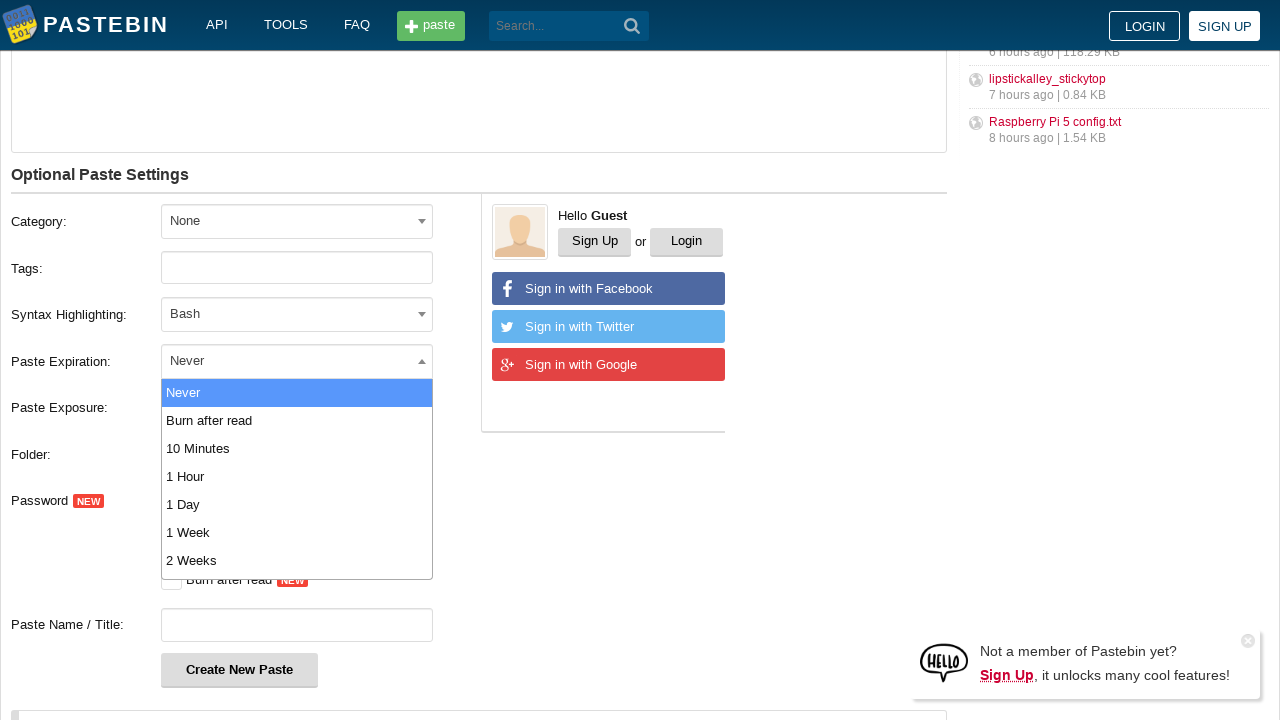

Selected 10 Minutes expiration at (297, 448) on xpath=//ul[contains(@class,'select2-results')]/li[text()='10 Minutes']
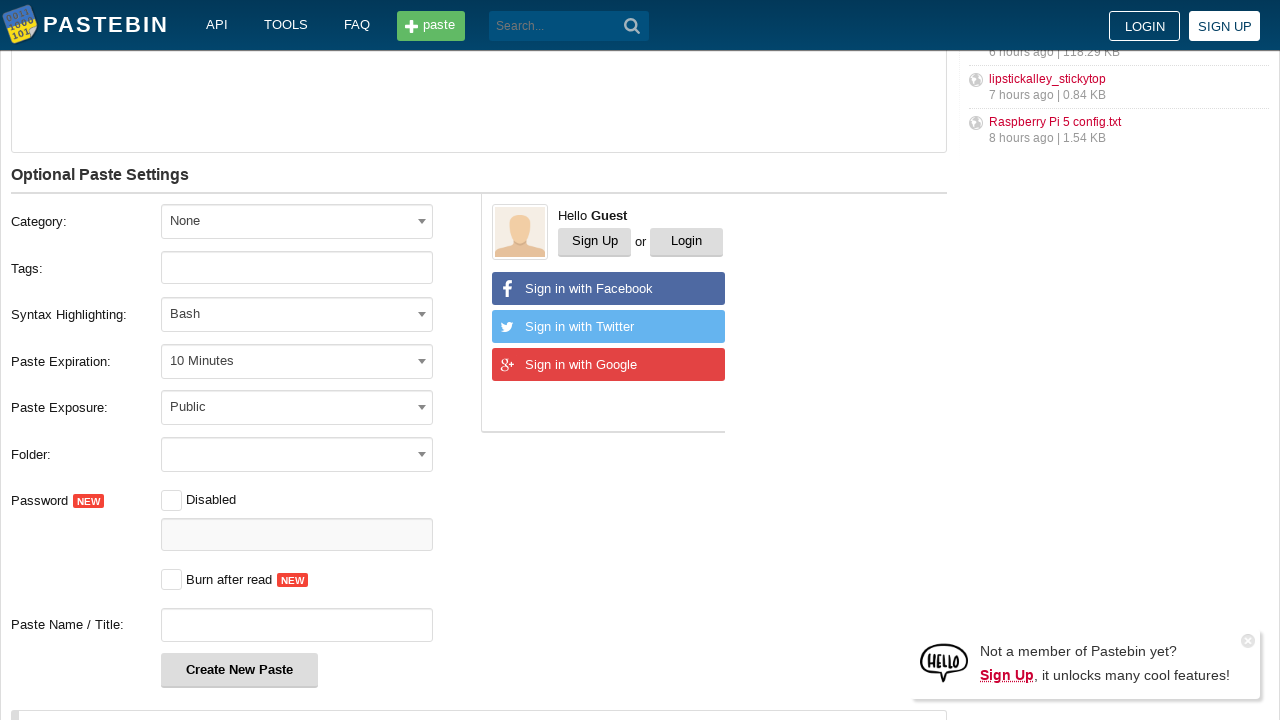

Scrolled to paste title field
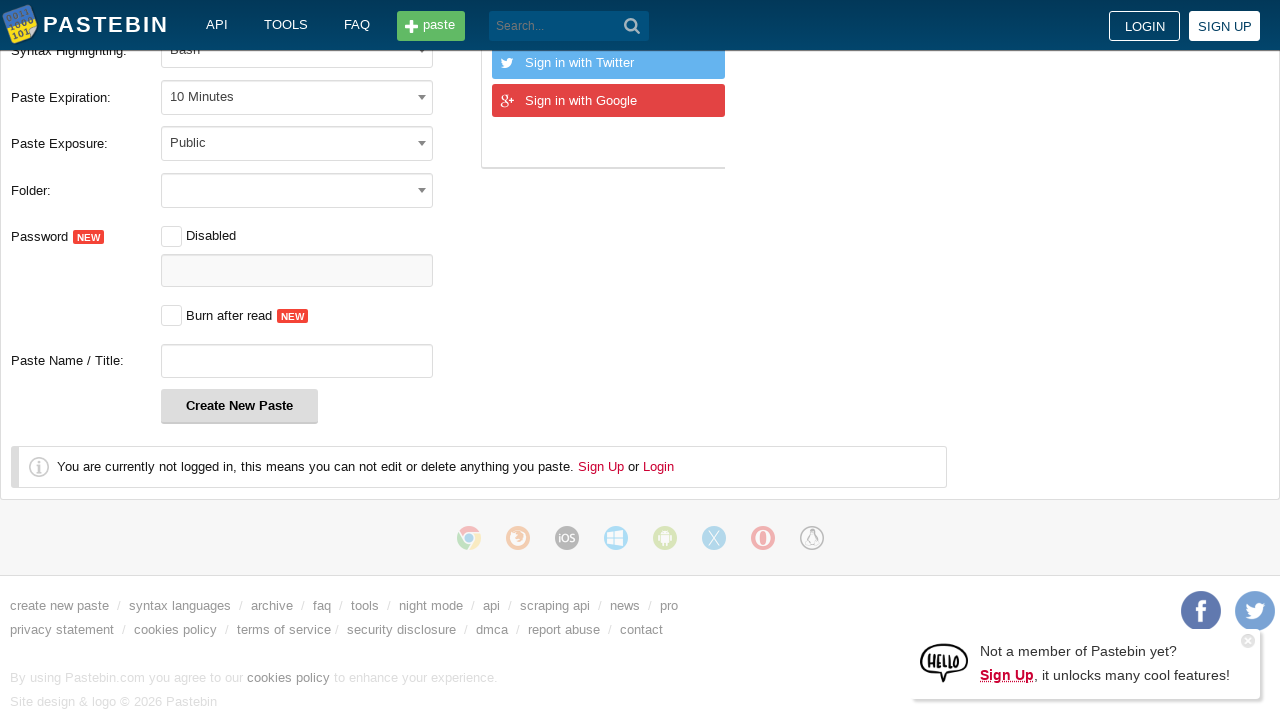

Filled paste title field with 'how to gain dominance among developers' on #postform-name
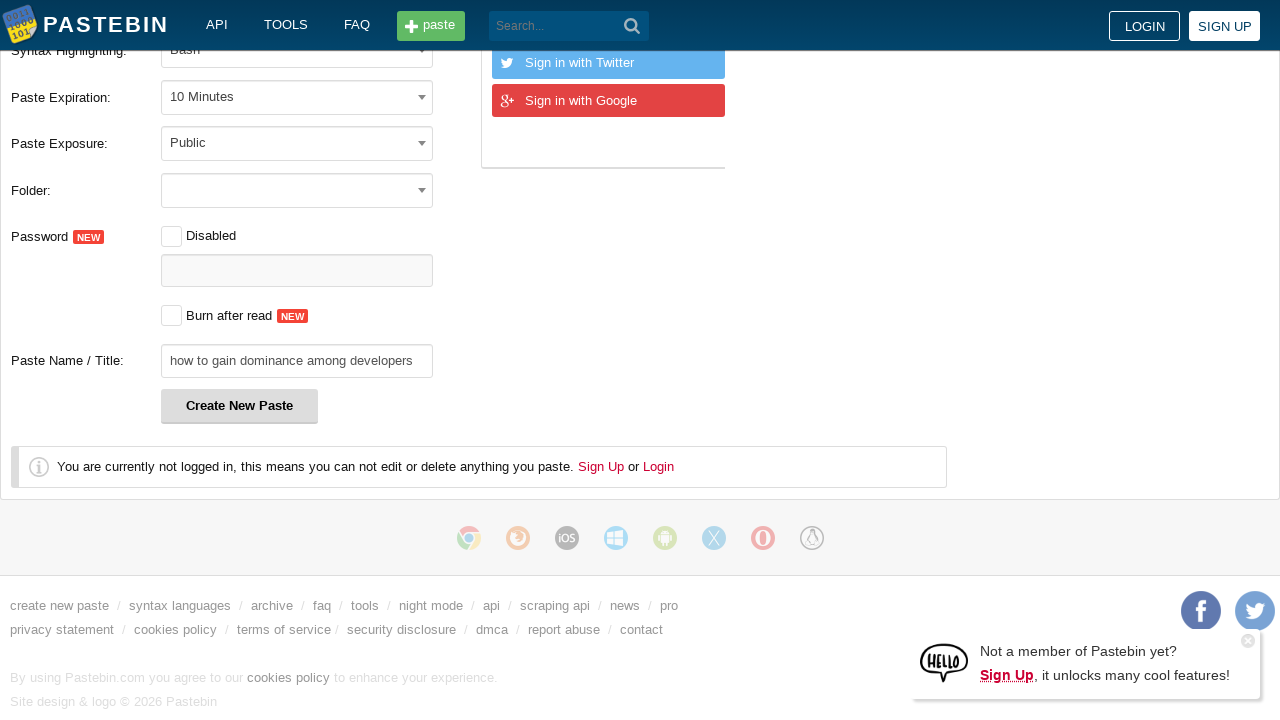

Scrolled to submit button
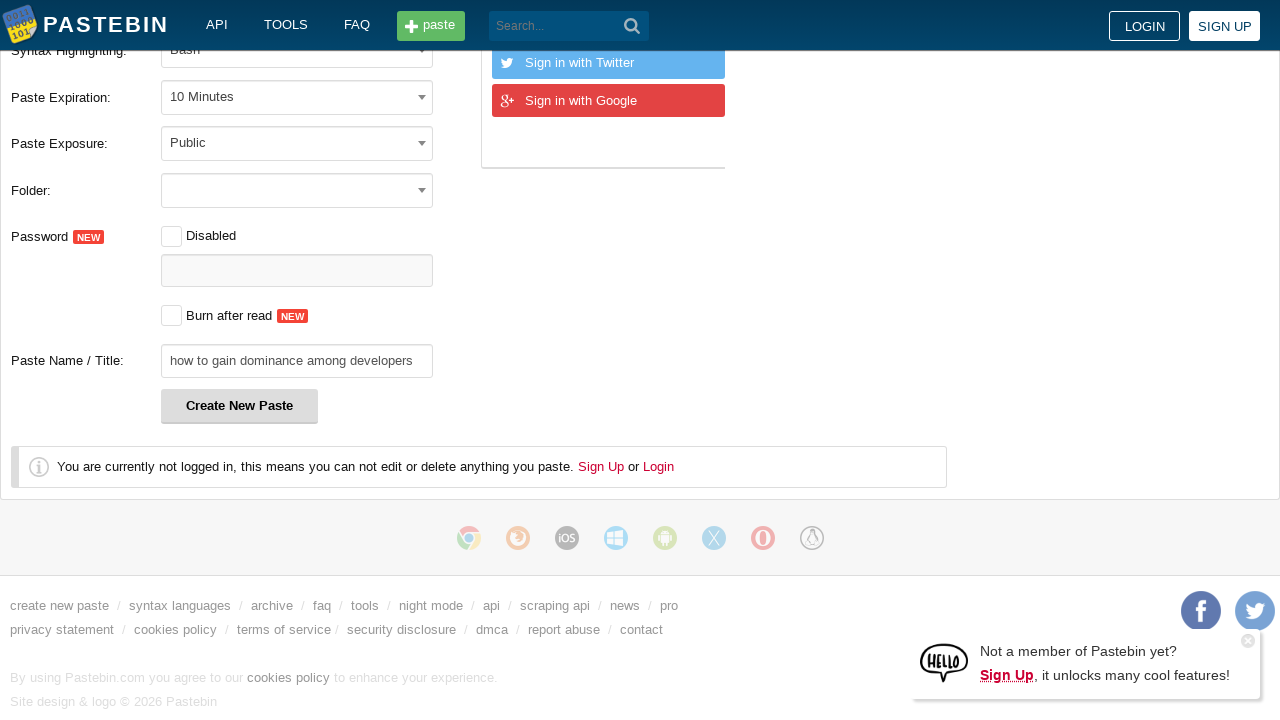

Clicked submit button to create paste at (632, 26) on button[type='submit']
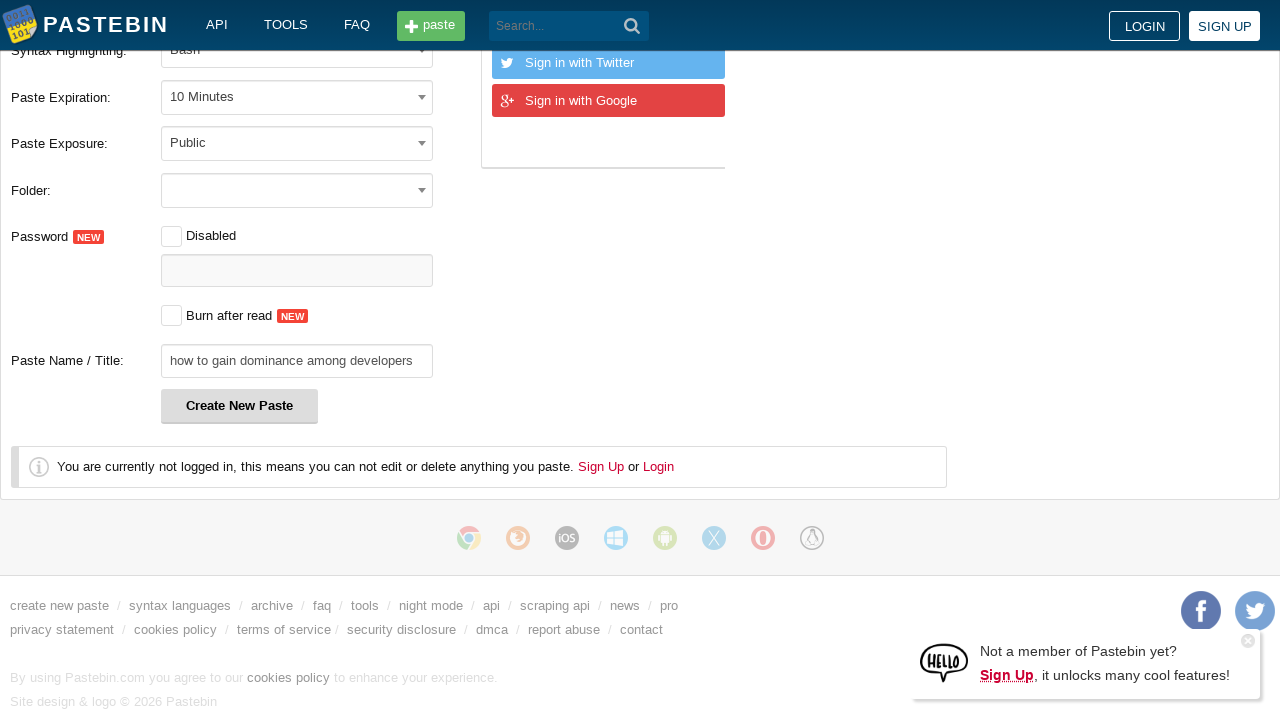

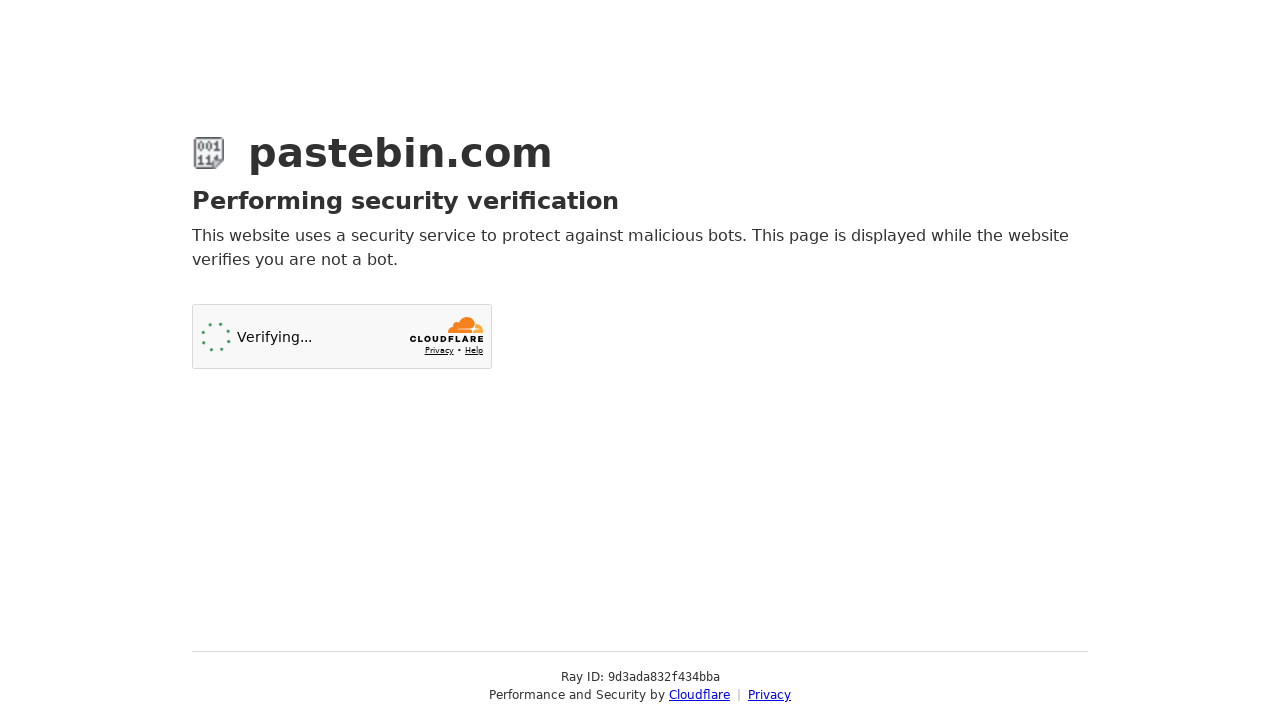